Tests dynamic control enabling by verifying a textbox is initially disabled, clicking enable button, and confirming it becomes enabled with a success message

Starting URL: https://the-internet.herokuapp.com/dynamic_controls

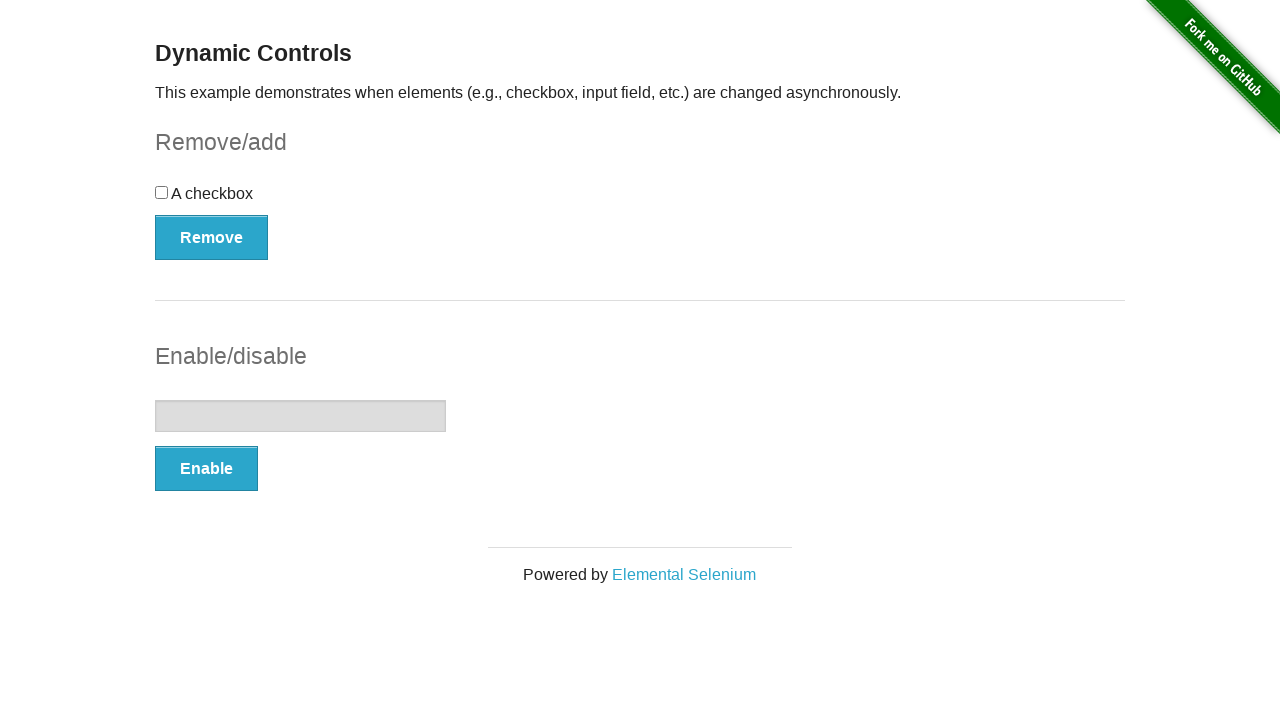

Located textbox element
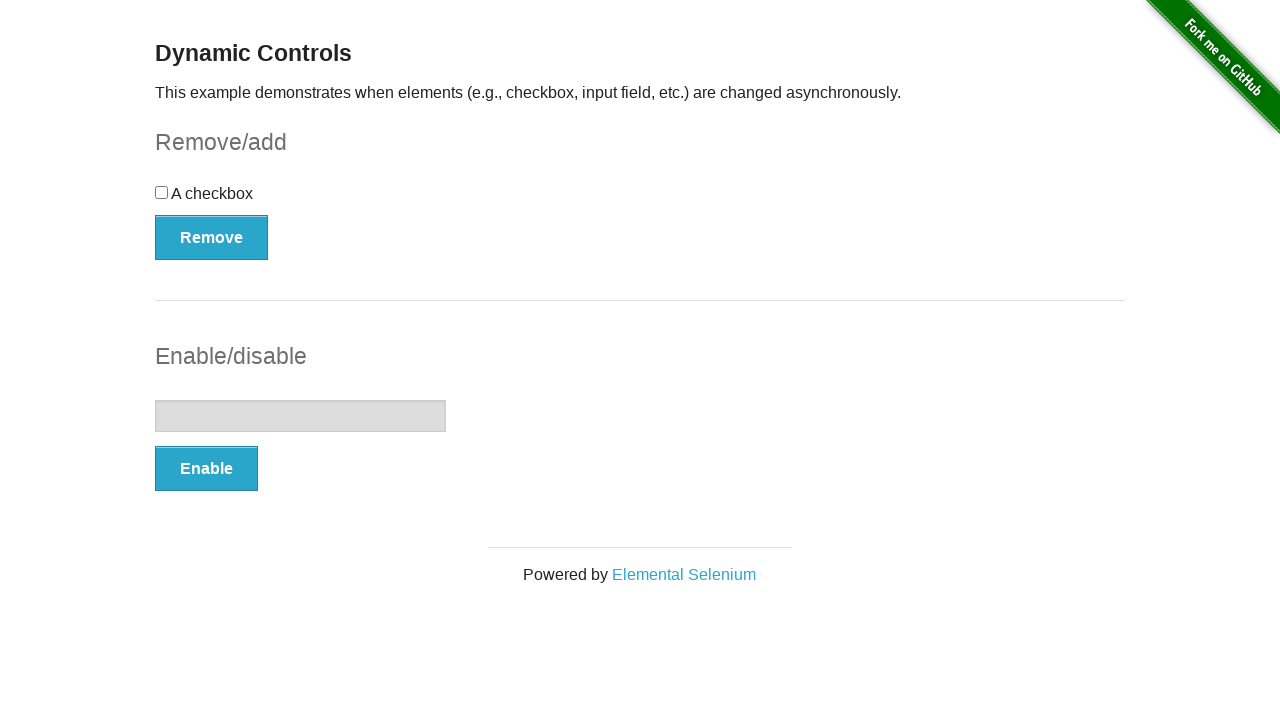

Verified textbox is initially disabled
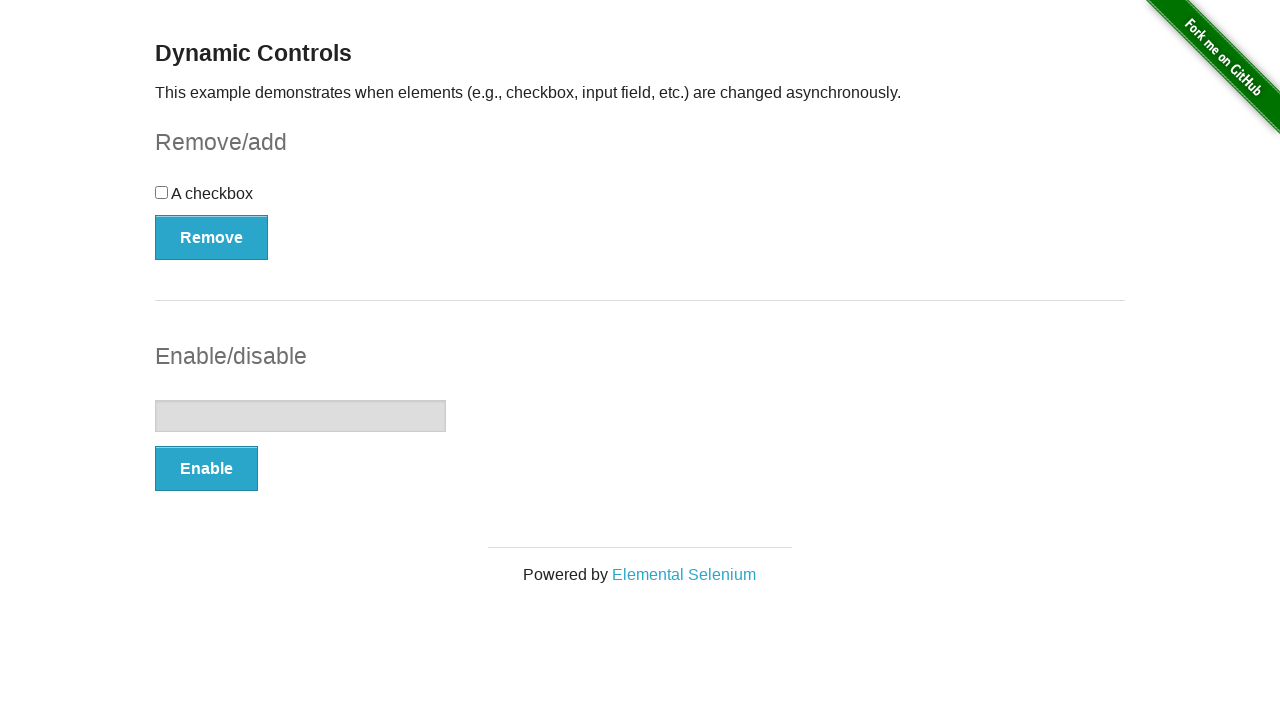

Clicked Enable button to enable the textbox at (206, 469) on (//button[@type='button'])[2]
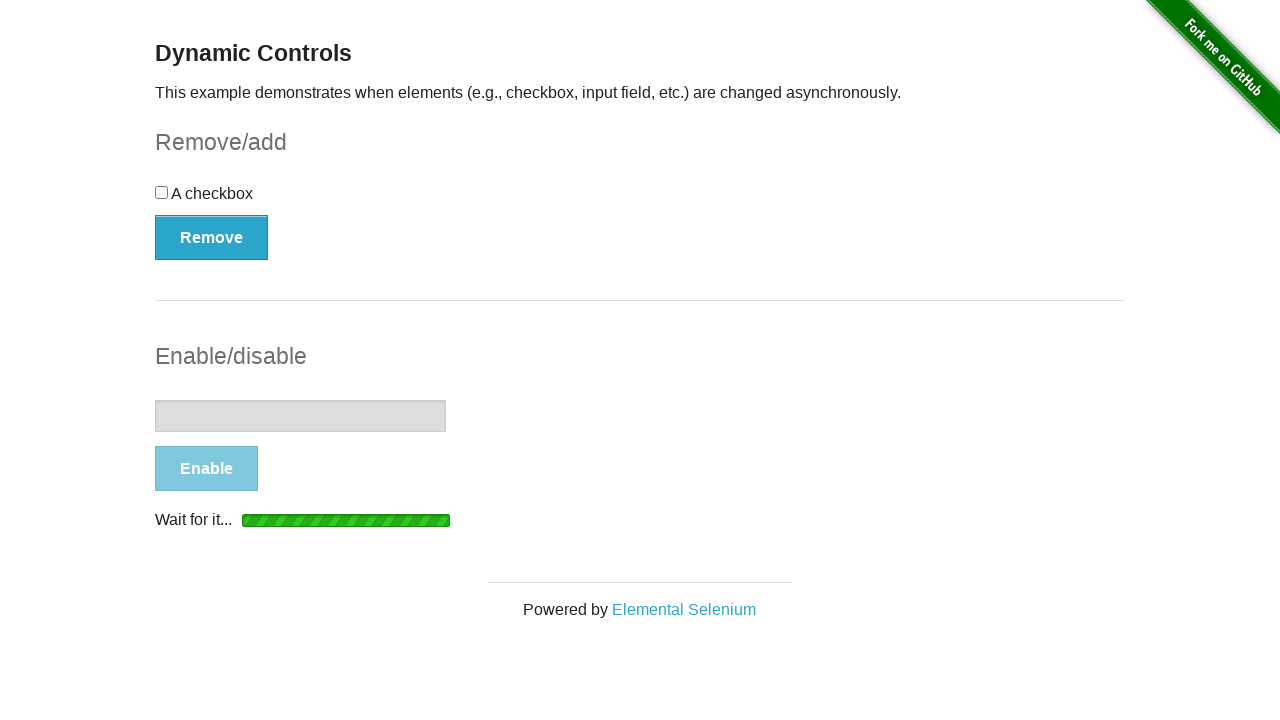

Success message appeared and became visible
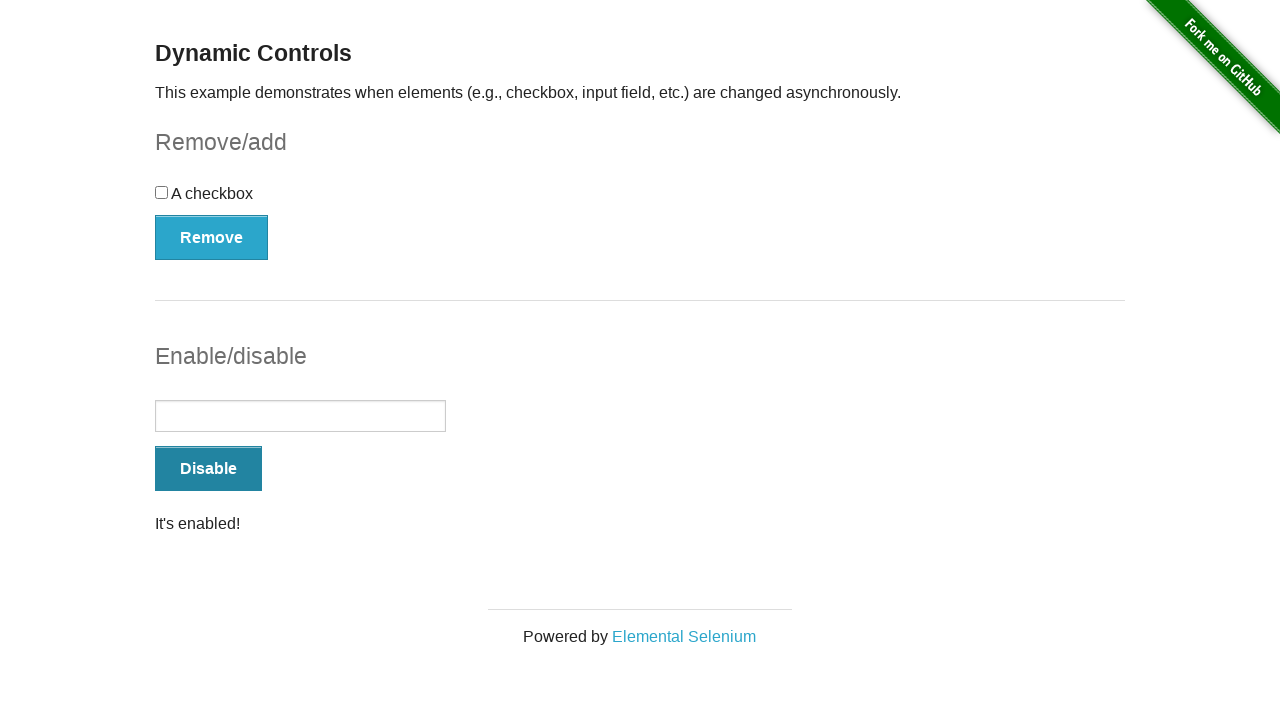

Confirmed success message is visible
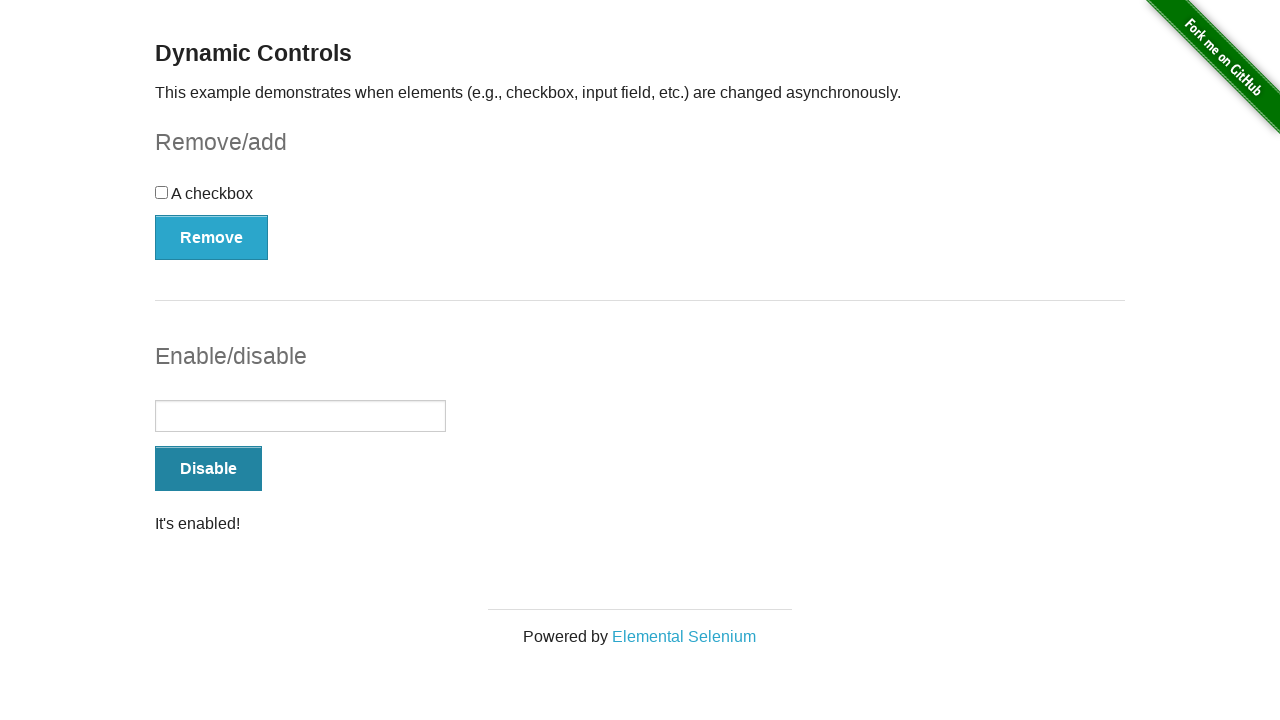

Waited for textbox to be enabled
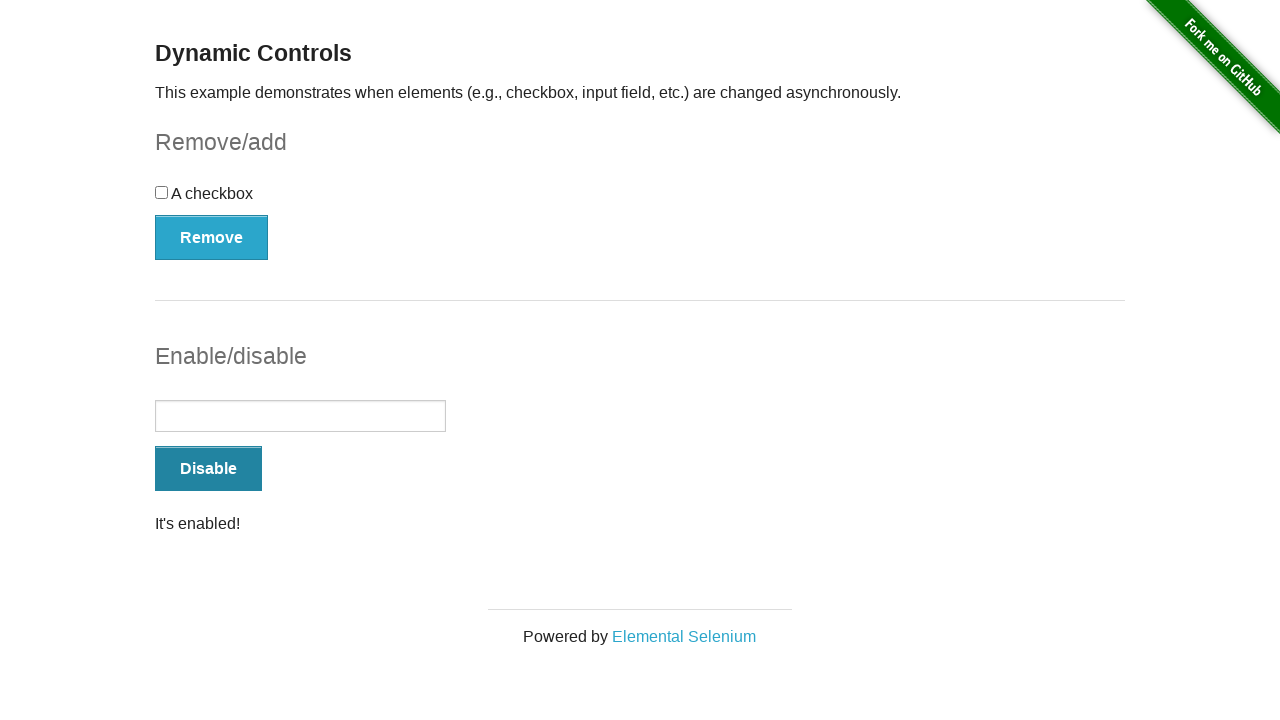

Verified textbox is now enabled after clicking Enable button
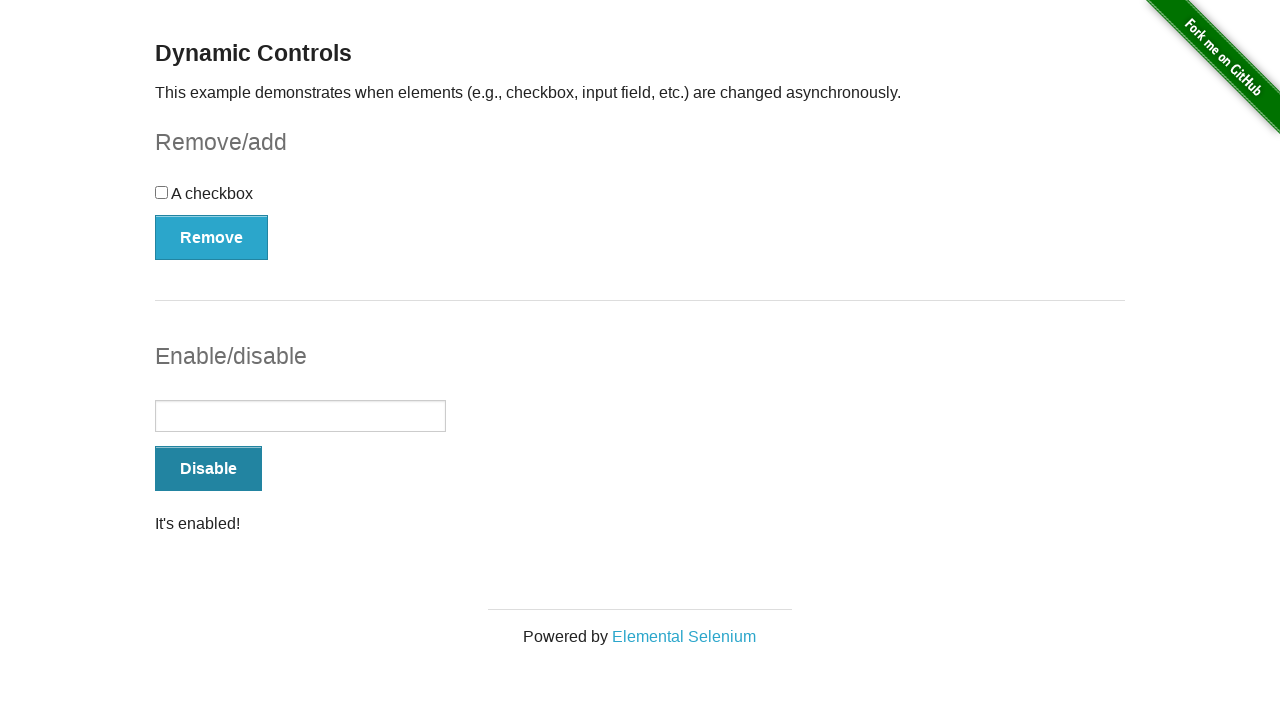

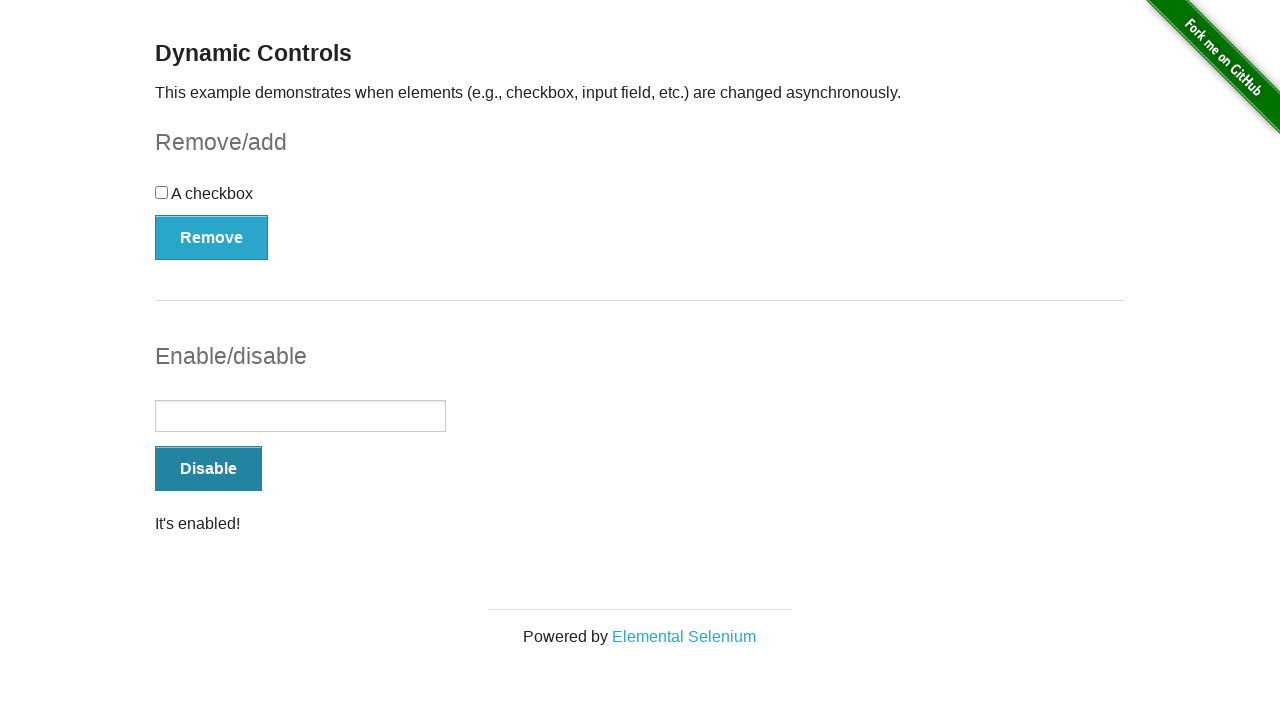